Tests static dropdown functionality by selecting currency options using three different selection methods: by index, by visible text, and by value.

Starting URL: https://rahulshettyacademy.com/dropdownsPractise/

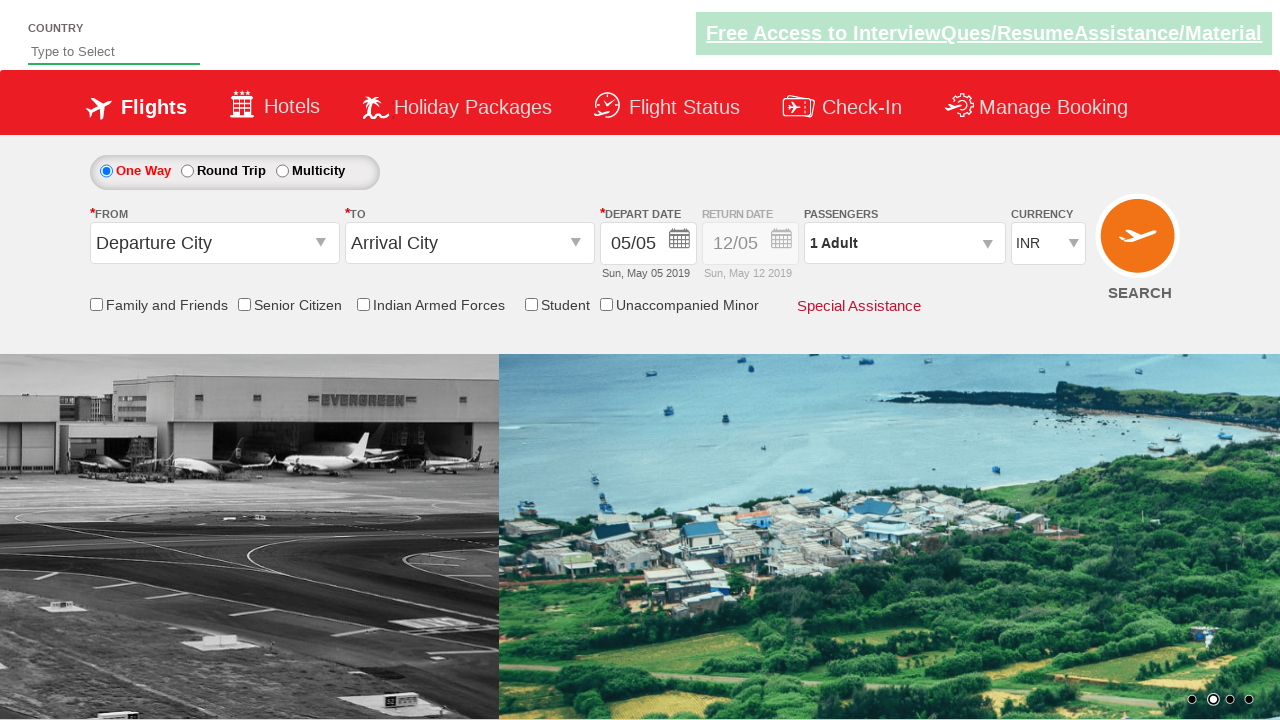

Selected dropdown option at index 3 on #ctl00_mainContent_DropDownListCurrency
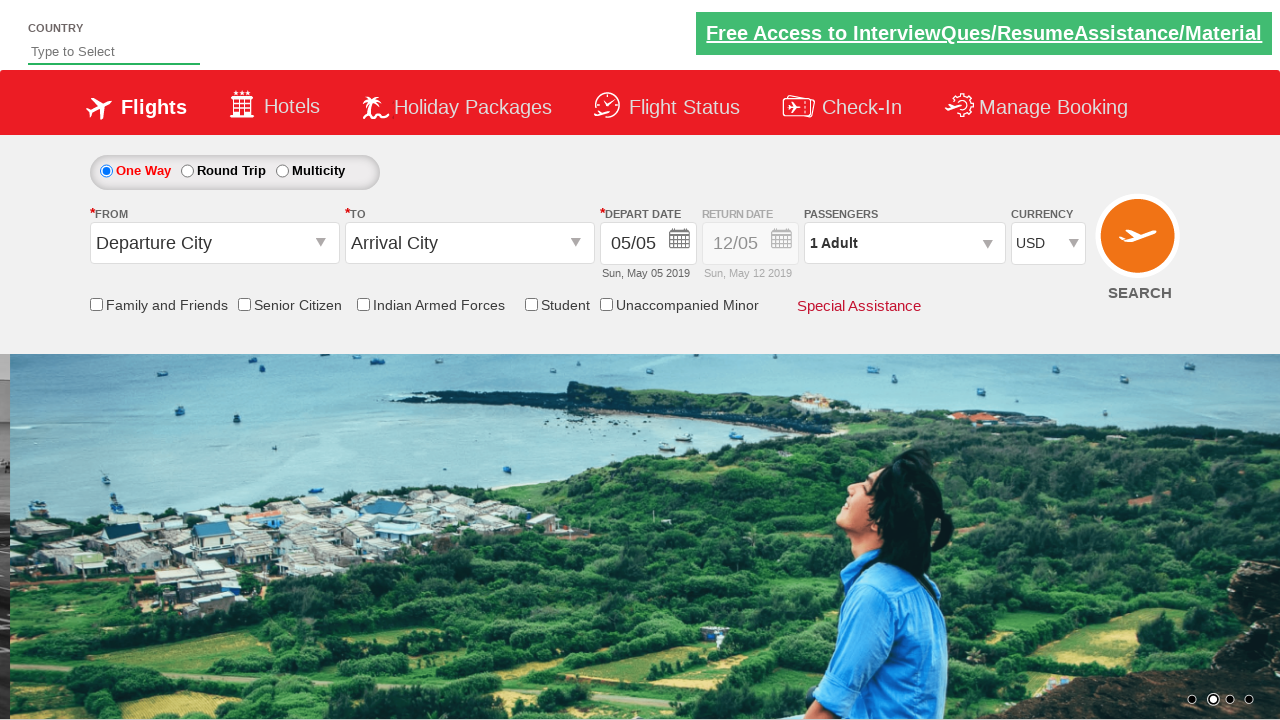

Selected dropdown option by visible text 'AED' on #ctl00_mainContent_DropDownListCurrency
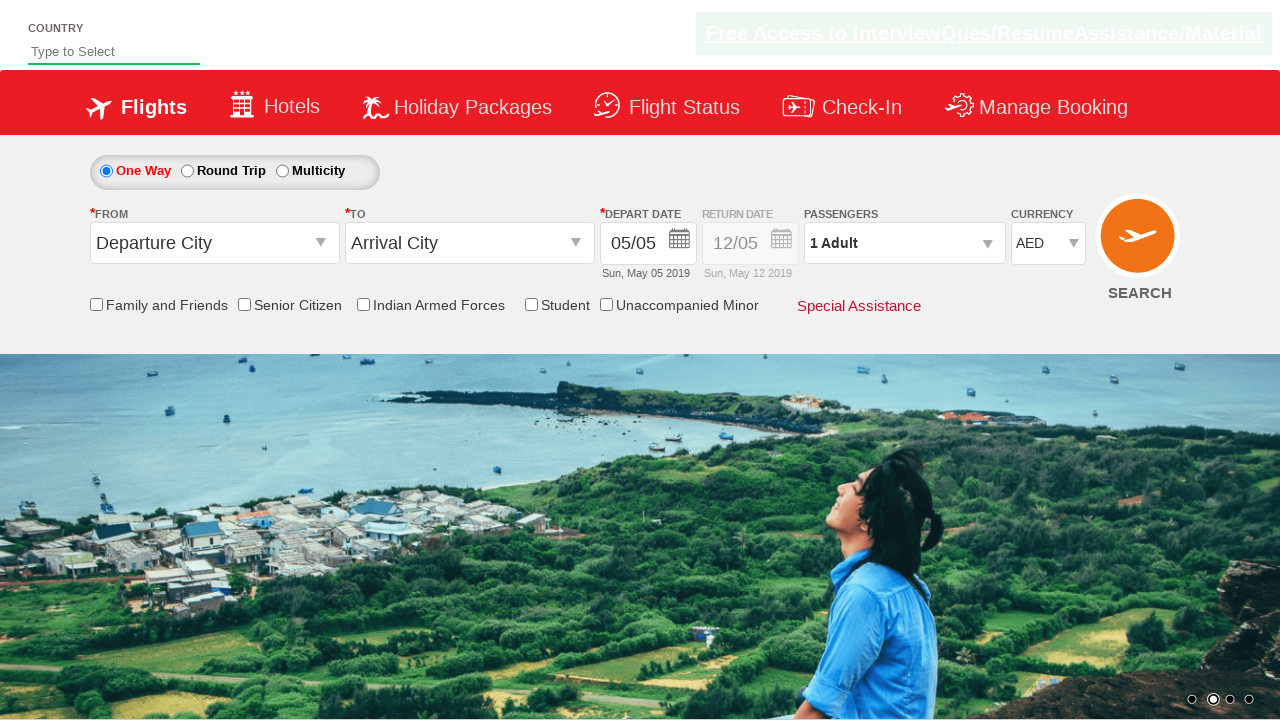

Selected dropdown option by value 'INR' on #ctl00_mainContent_DropDownListCurrency
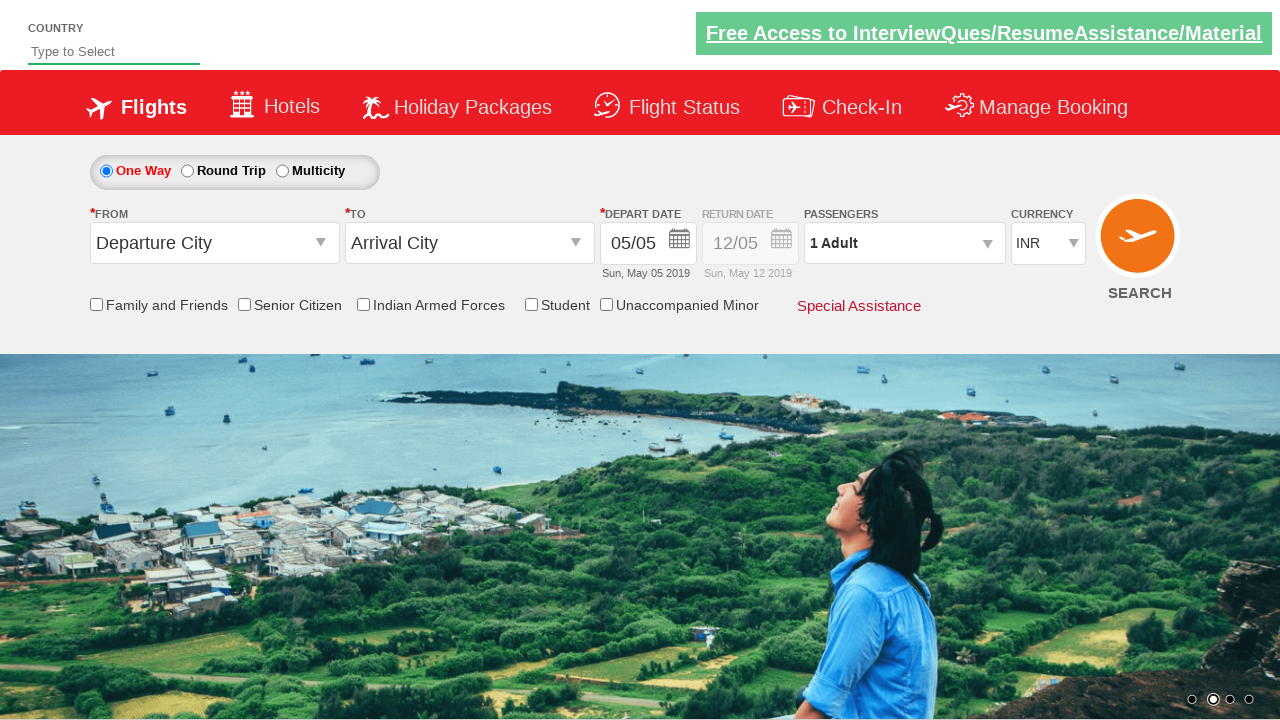

Waited 500ms to confirm selection took effect
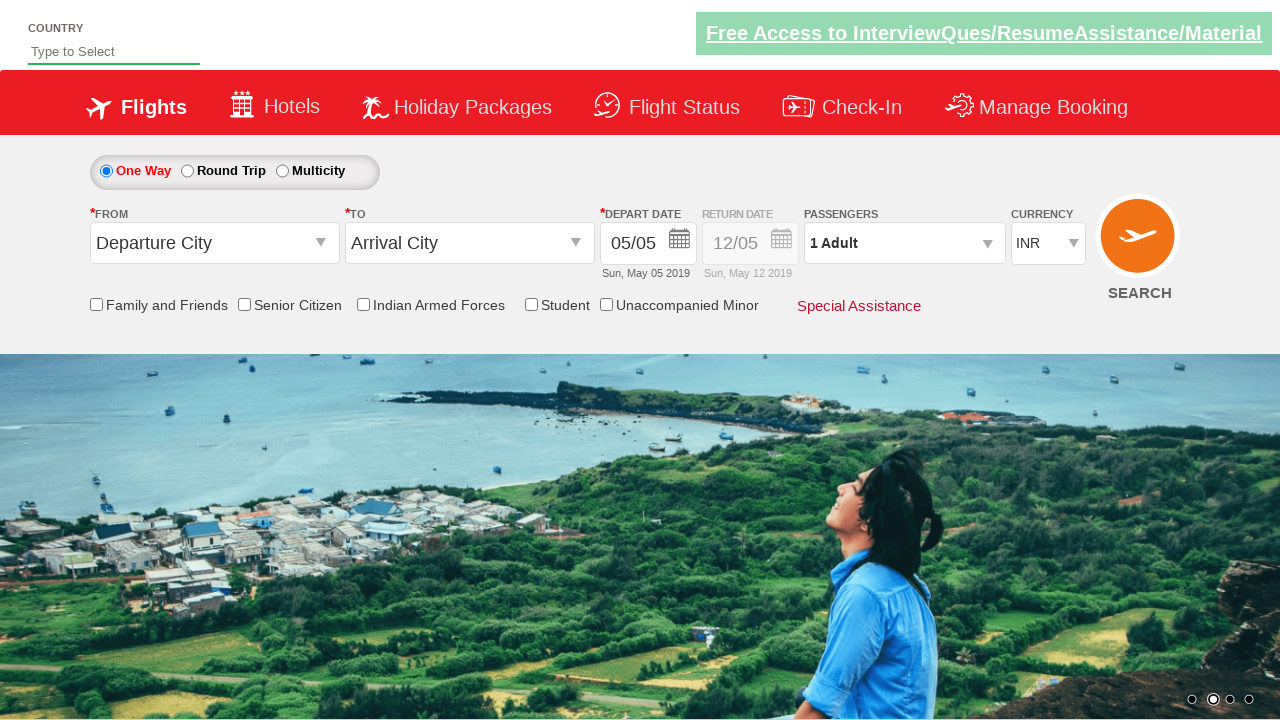

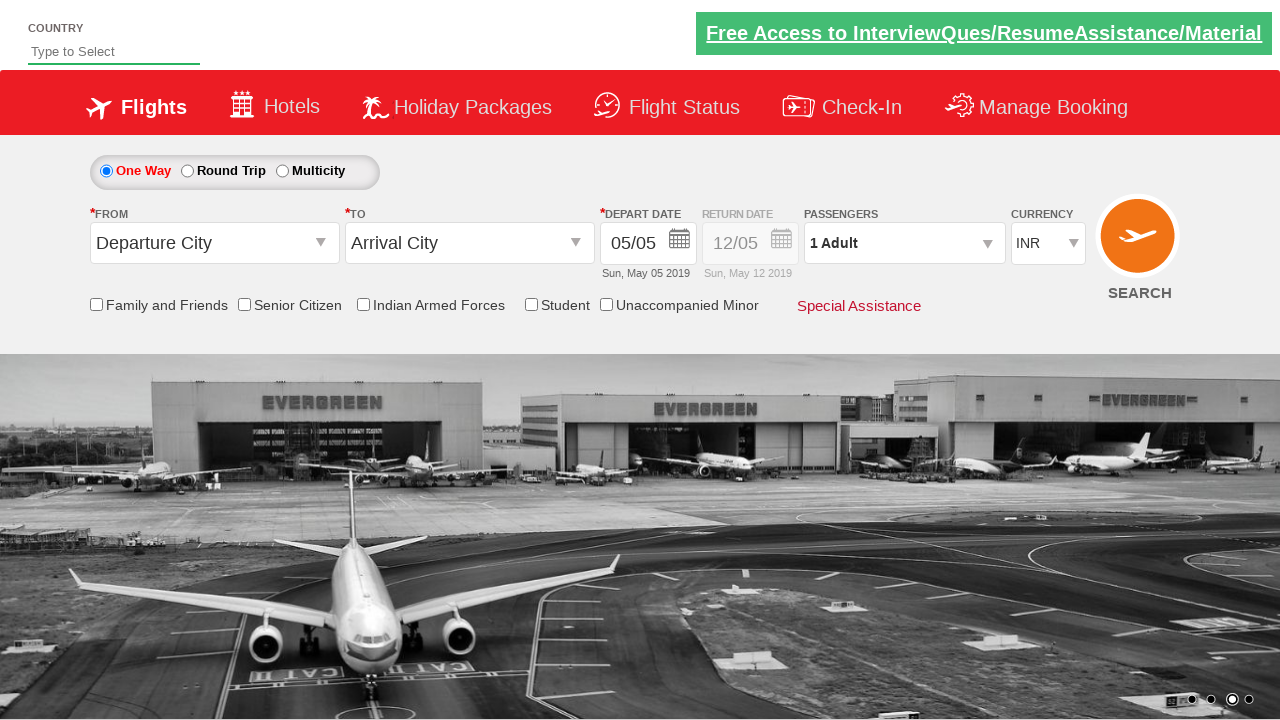